Tests a simple form by filling in first name, last name, city, and country fields using various element locator strategies, then submits the form by clicking a button.

Starting URL: http://suninjuly.github.io/simple_form_find_task.html

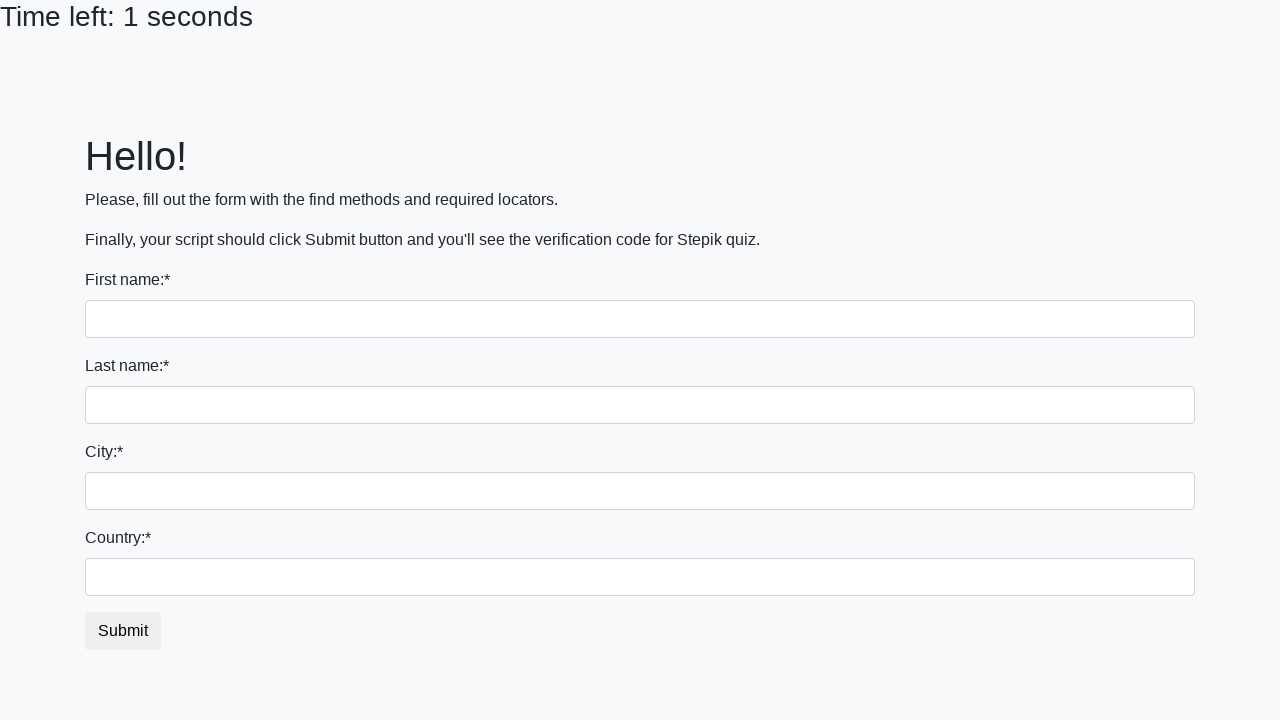

Filled first name field with 'Ivan' on input
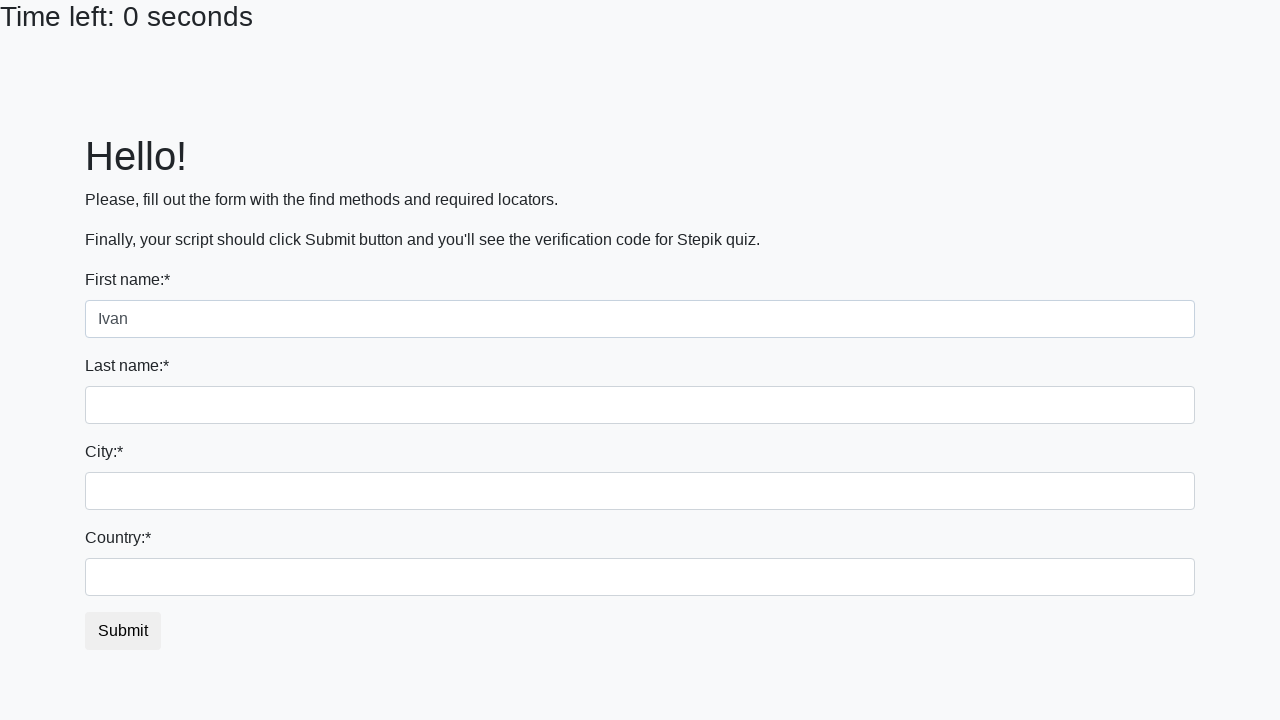

Filled last name field with 'Petrov' on input[name='last_name']
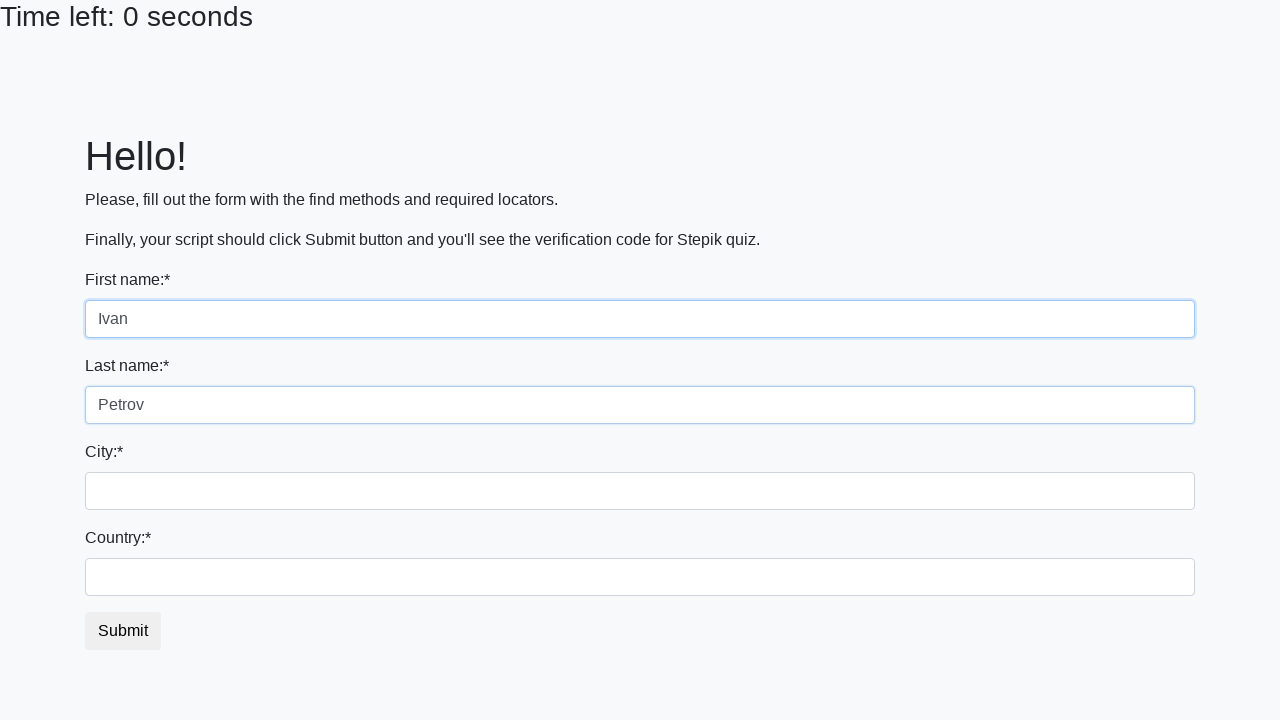

Filled city field with 'Smolensk' on .city
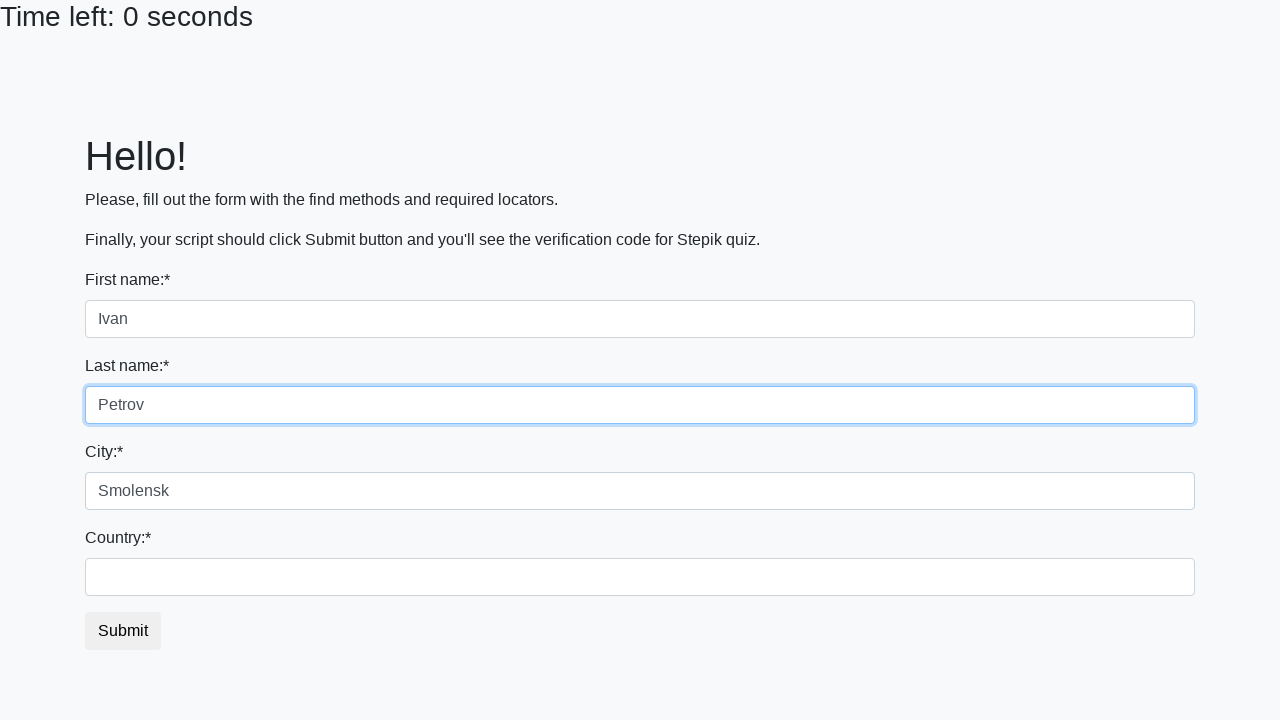

Filled country field with 'Russia' on #country
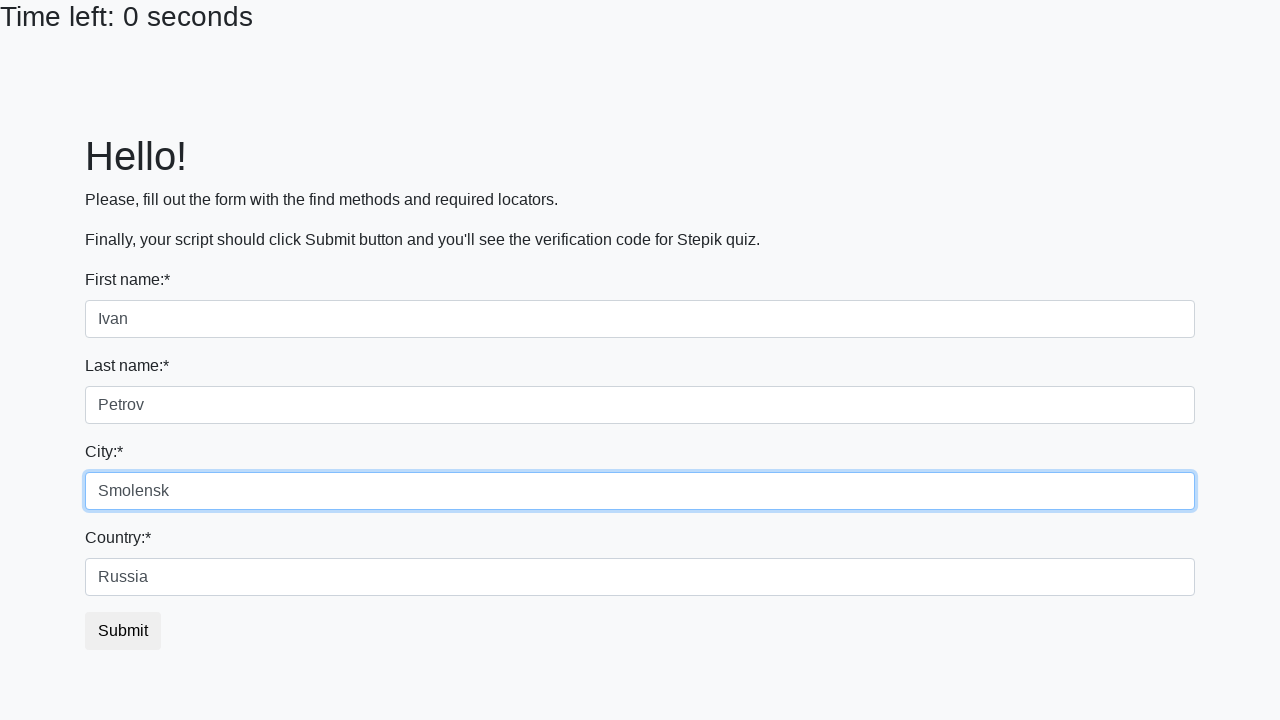

Clicked submit button to submit the form at (123, 631) on button.btn
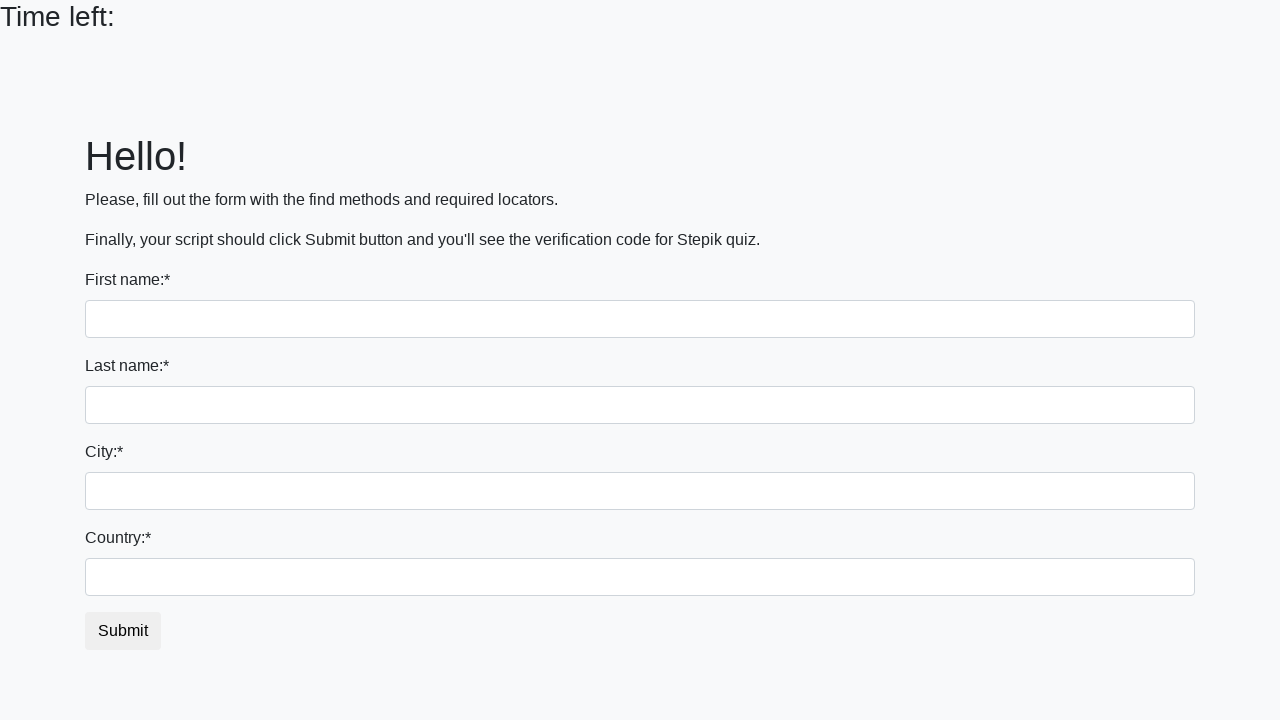

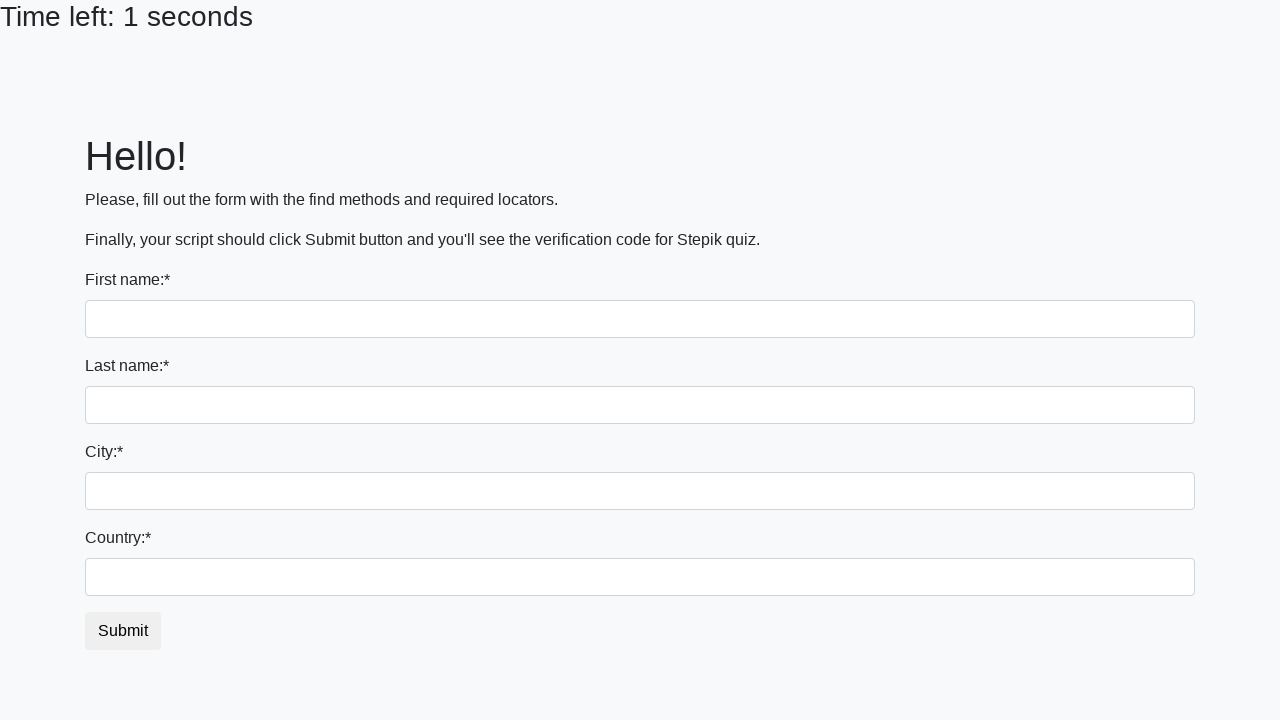